Tests that new todo items are appended to the bottom of the list by creating 3 items and verifying the count

Starting URL: https://demo.playwright.dev/todomvc

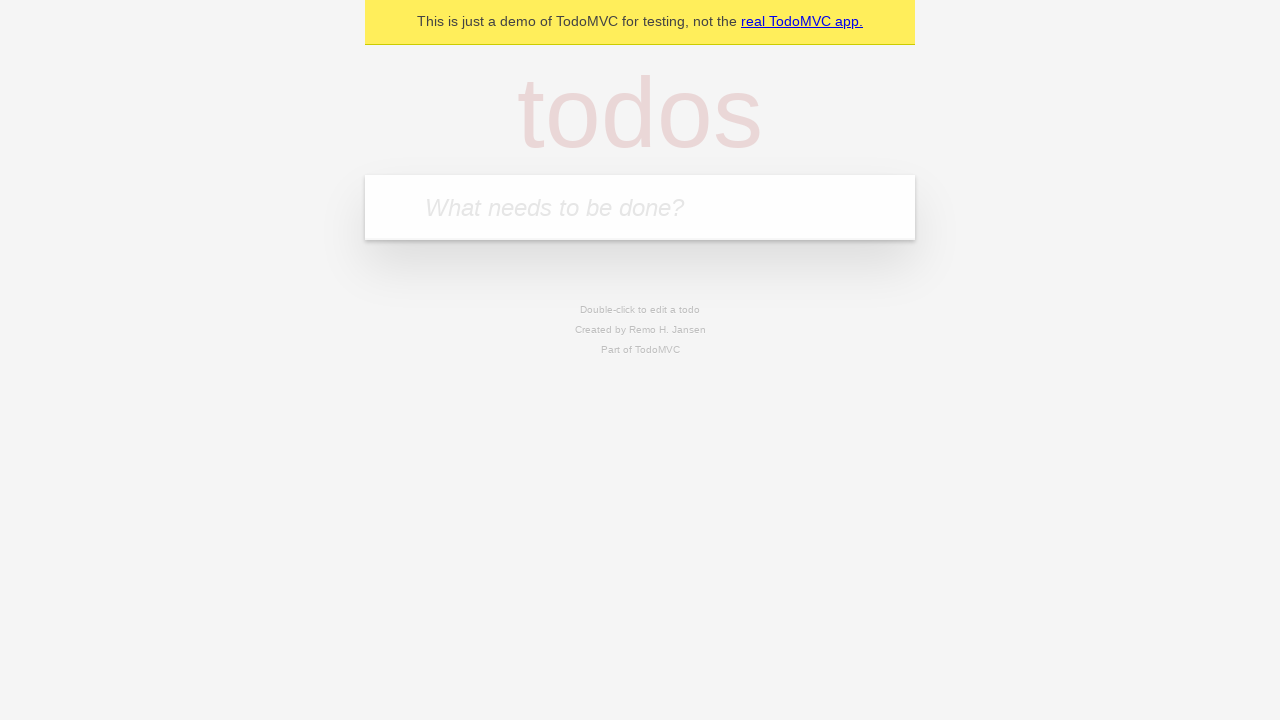

Filled todo input with 'buy some cheese' on internal:attr=[placeholder="What needs to be done?"i]
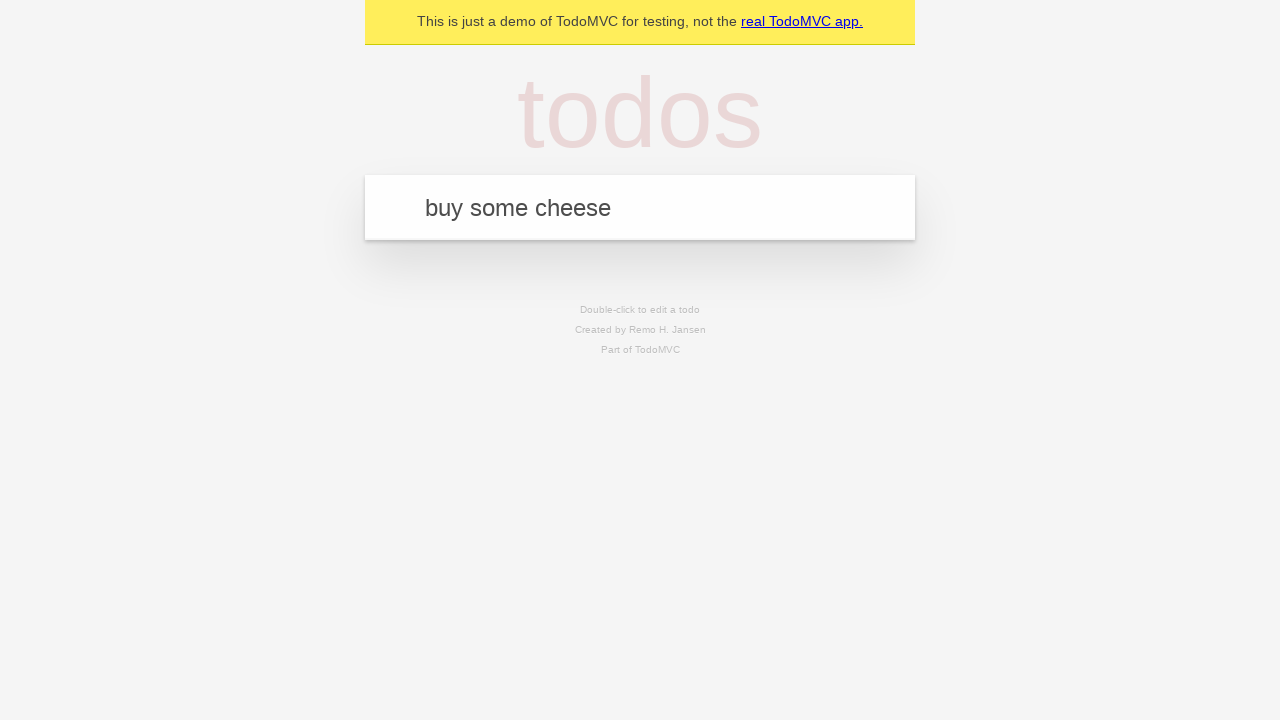

Pressed Enter to add first todo item on internal:attr=[placeholder="What needs to be done?"i]
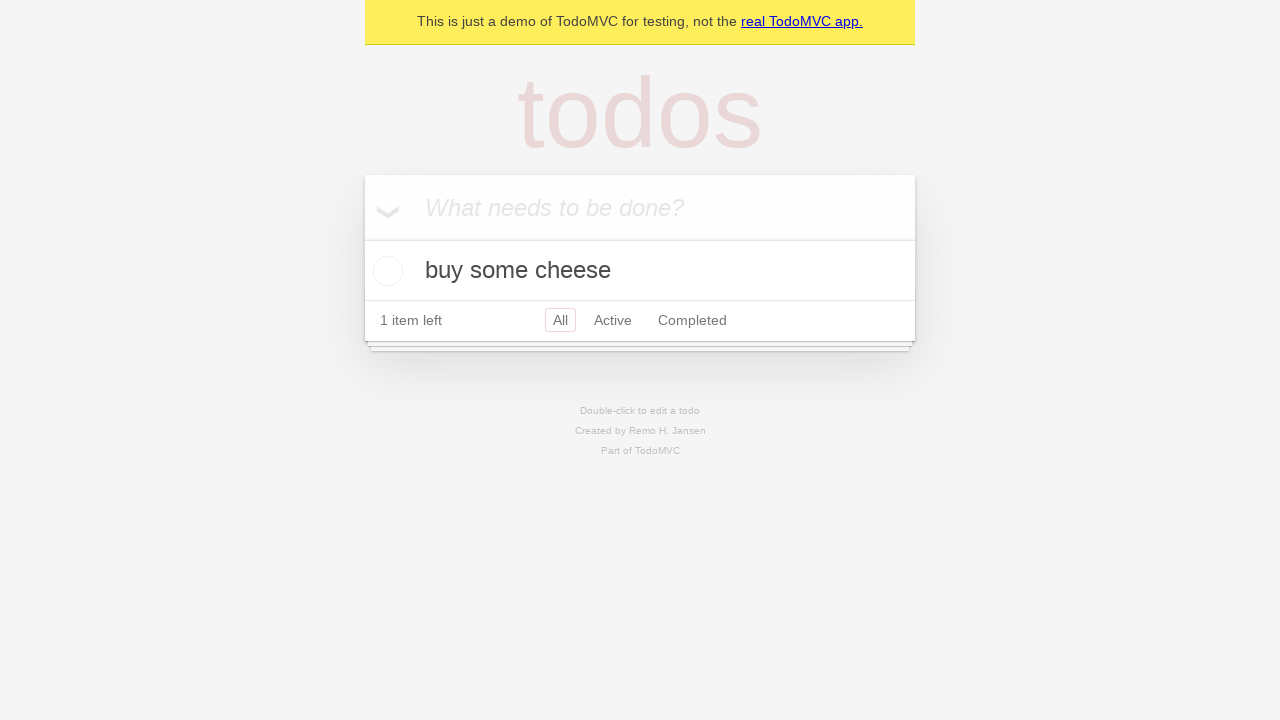

Filled todo input with 'feed the cat' on internal:attr=[placeholder="What needs to be done?"i]
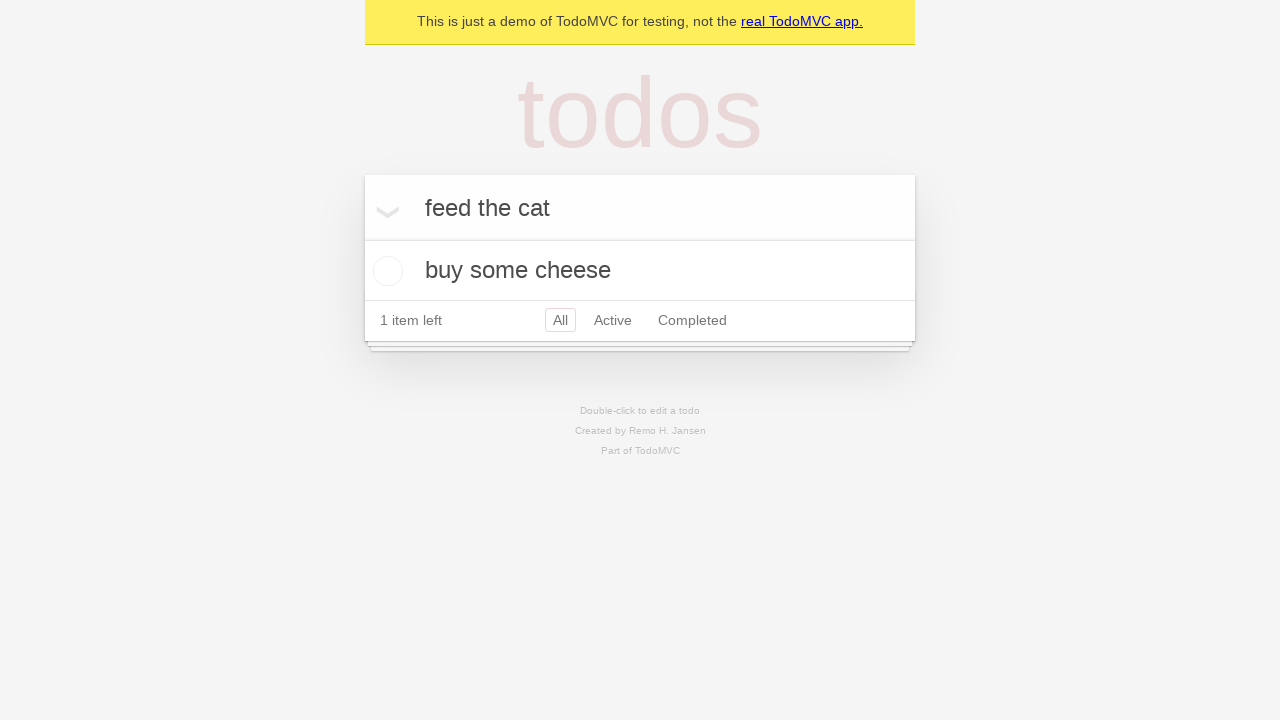

Pressed Enter to add second todo item on internal:attr=[placeholder="What needs to be done?"i]
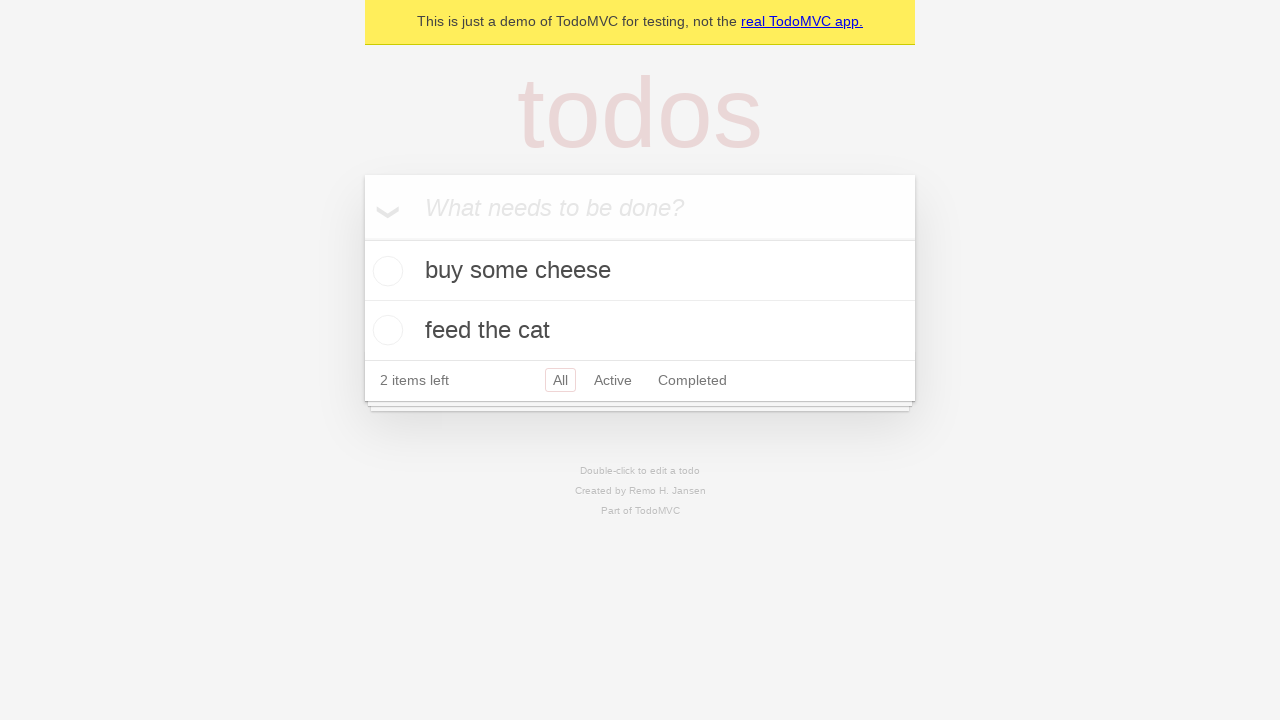

Filled todo input with 'book a doctors appointment' on internal:attr=[placeholder="What needs to be done?"i]
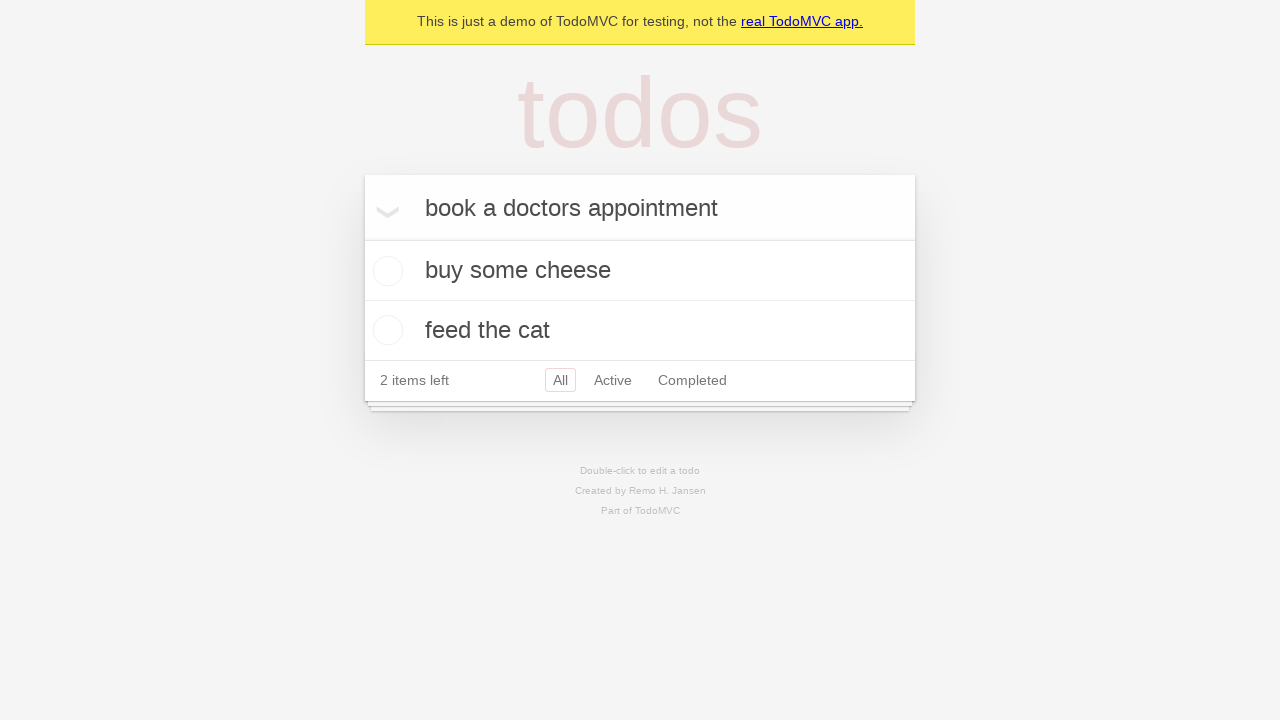

Pressed Enter to add third todo item on internal:attr=[placeholder="What needs to be done?"i]
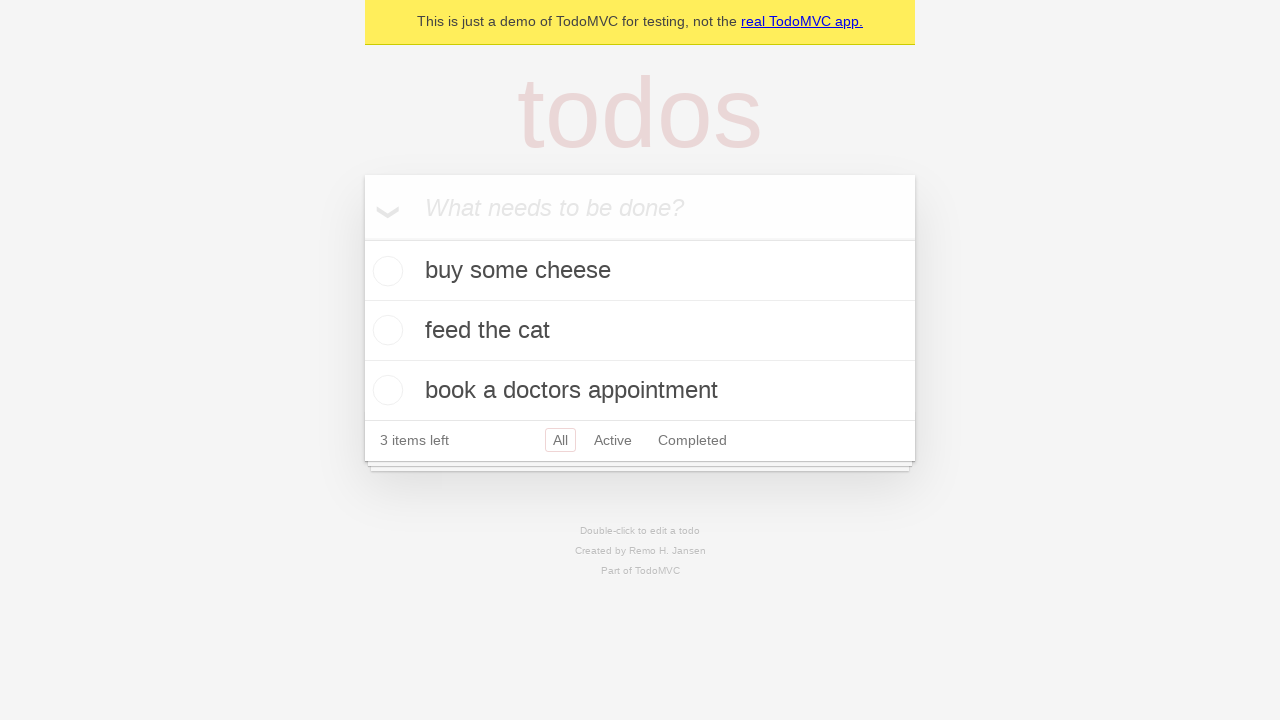

Verified that all 3 todo items were added - '3 items left' counter appeared
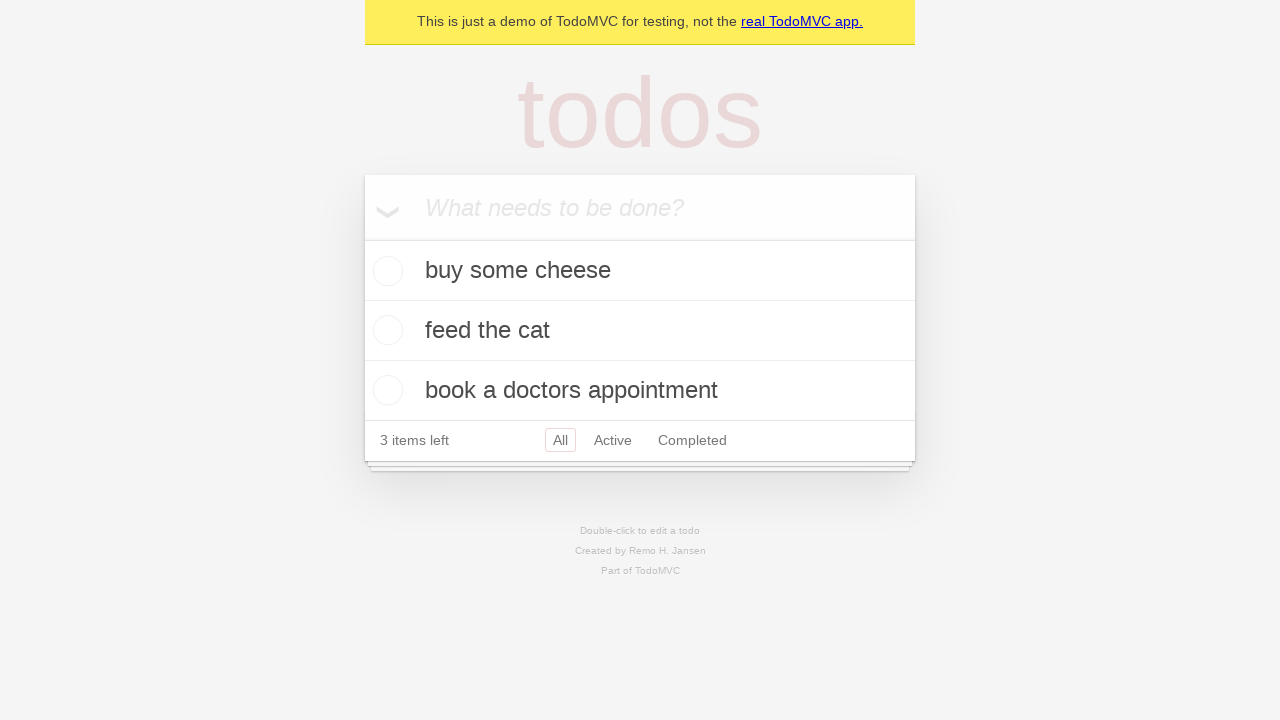

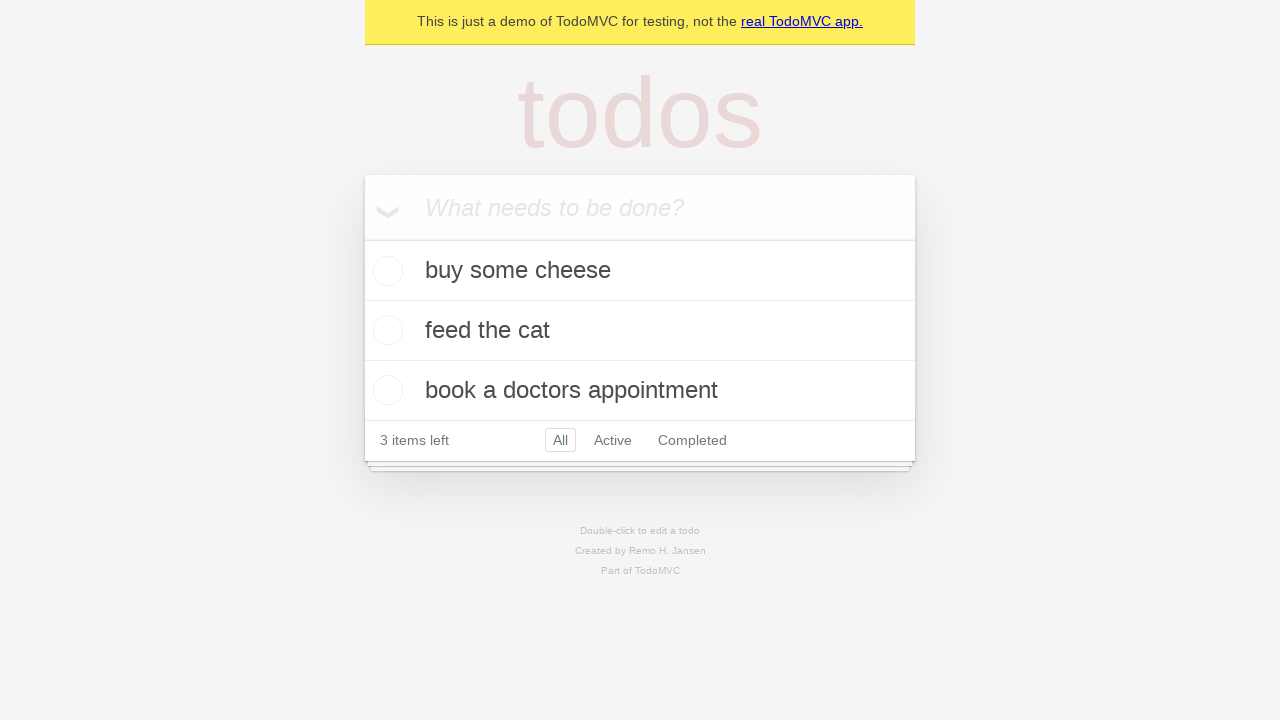